Navigates to the OrangeHRM demo site and verifies the page loads by checking the title is present

Starting URL: https://opensource-demo.orangehrmlive.com/

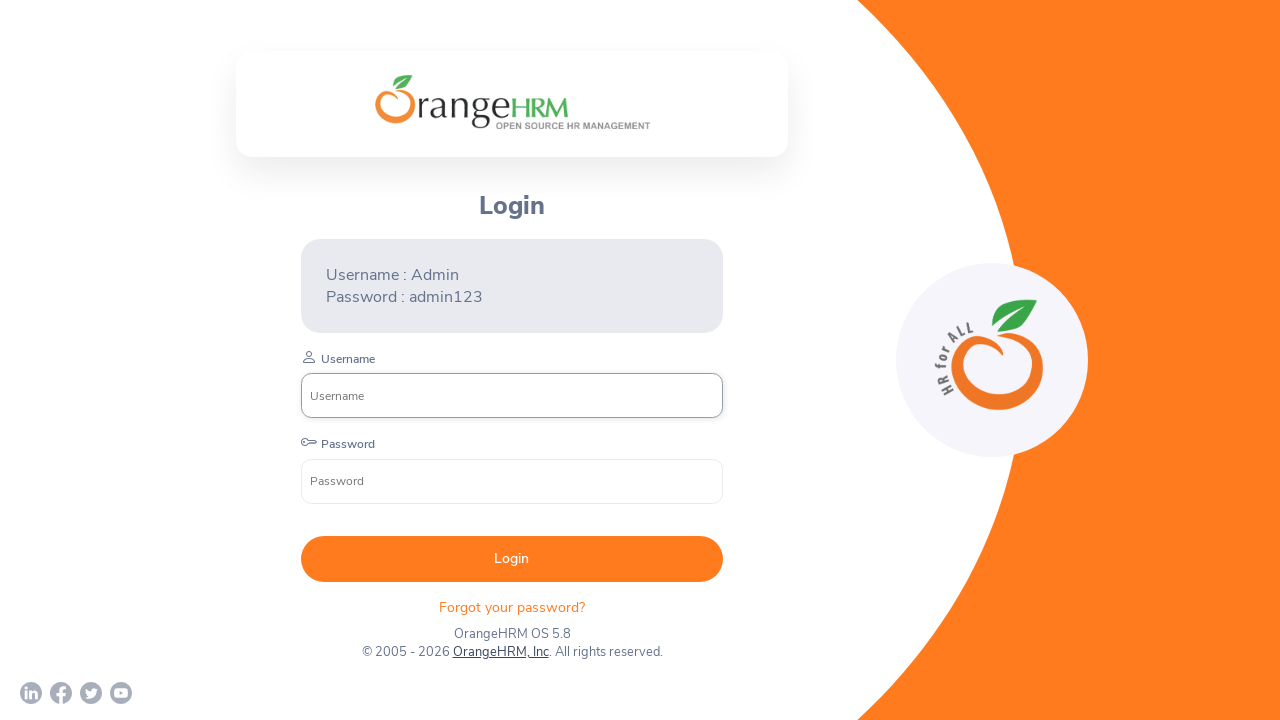

Navigated to OrangeHRM demo site
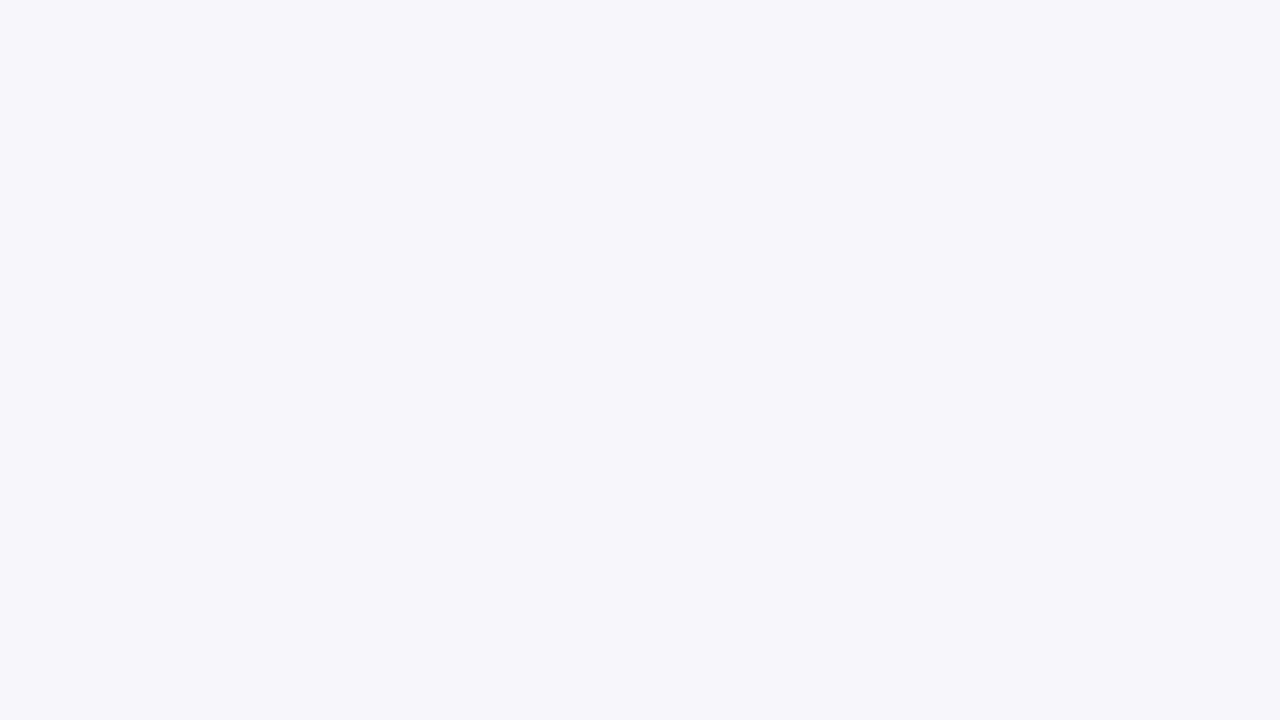

Page loaded with domcontentloaded state
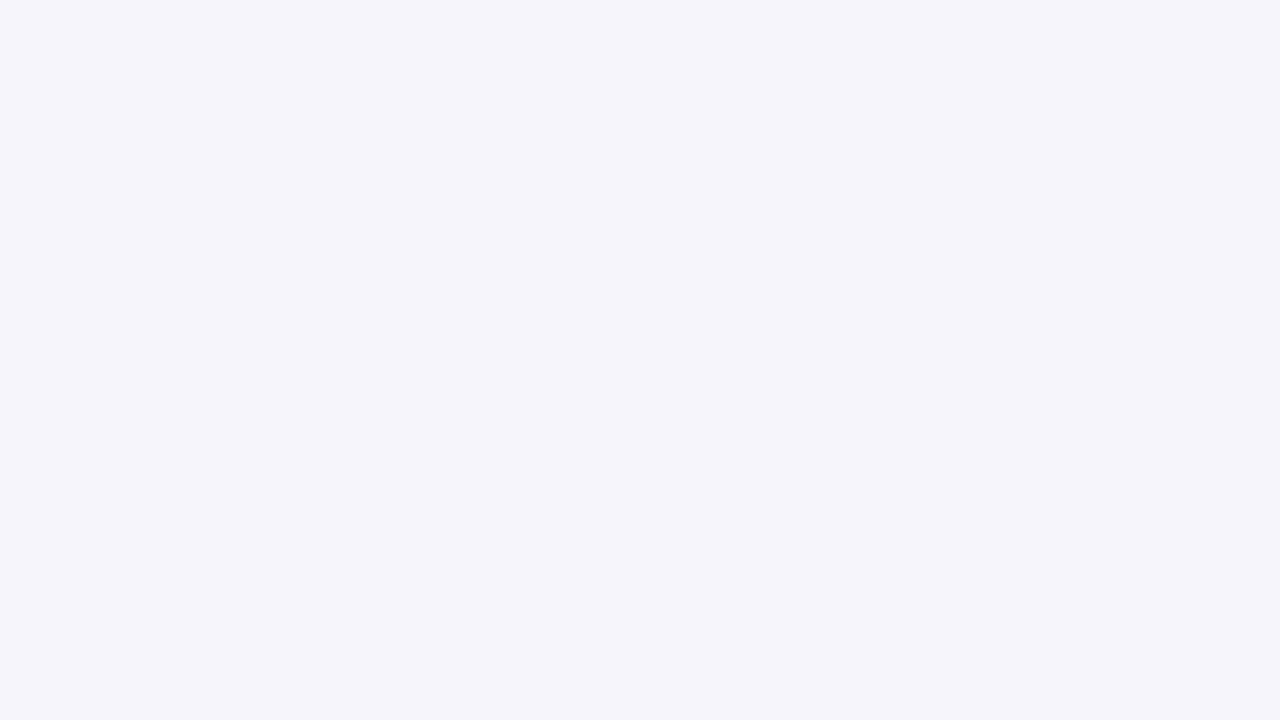

Retrieved page title: 'OrangeHRM'
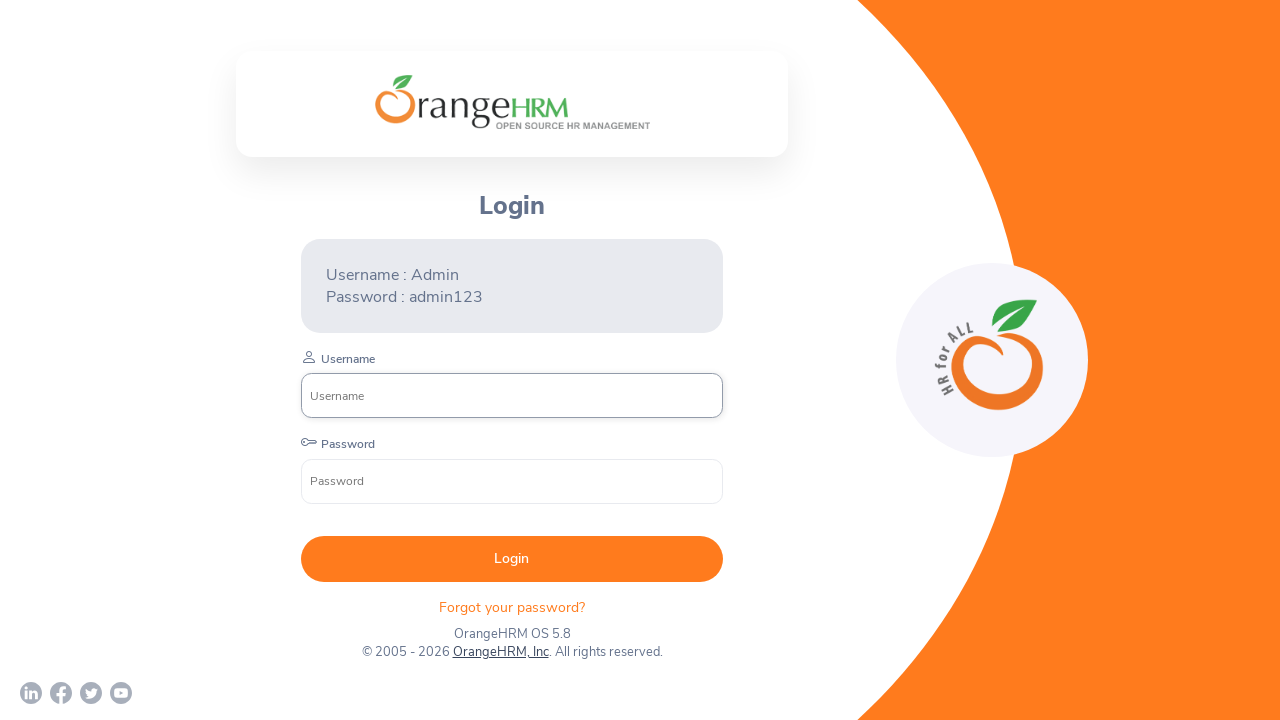

Verified that page title is present and not empty
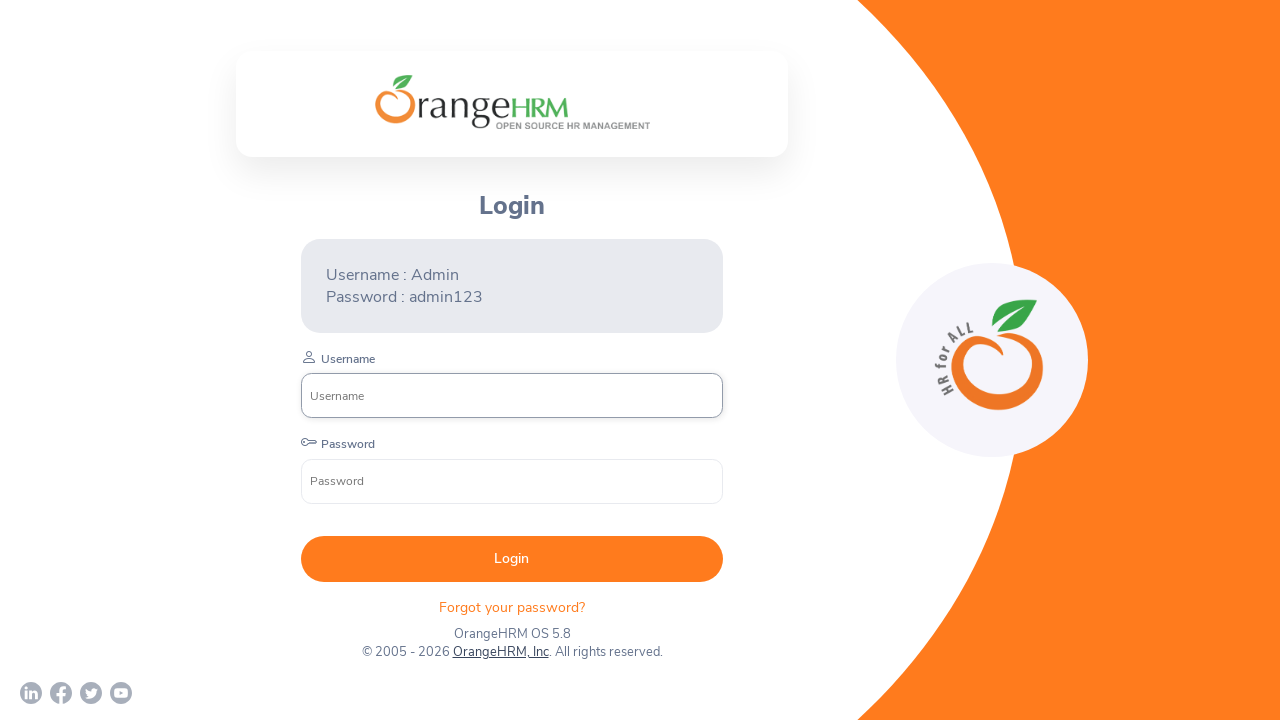

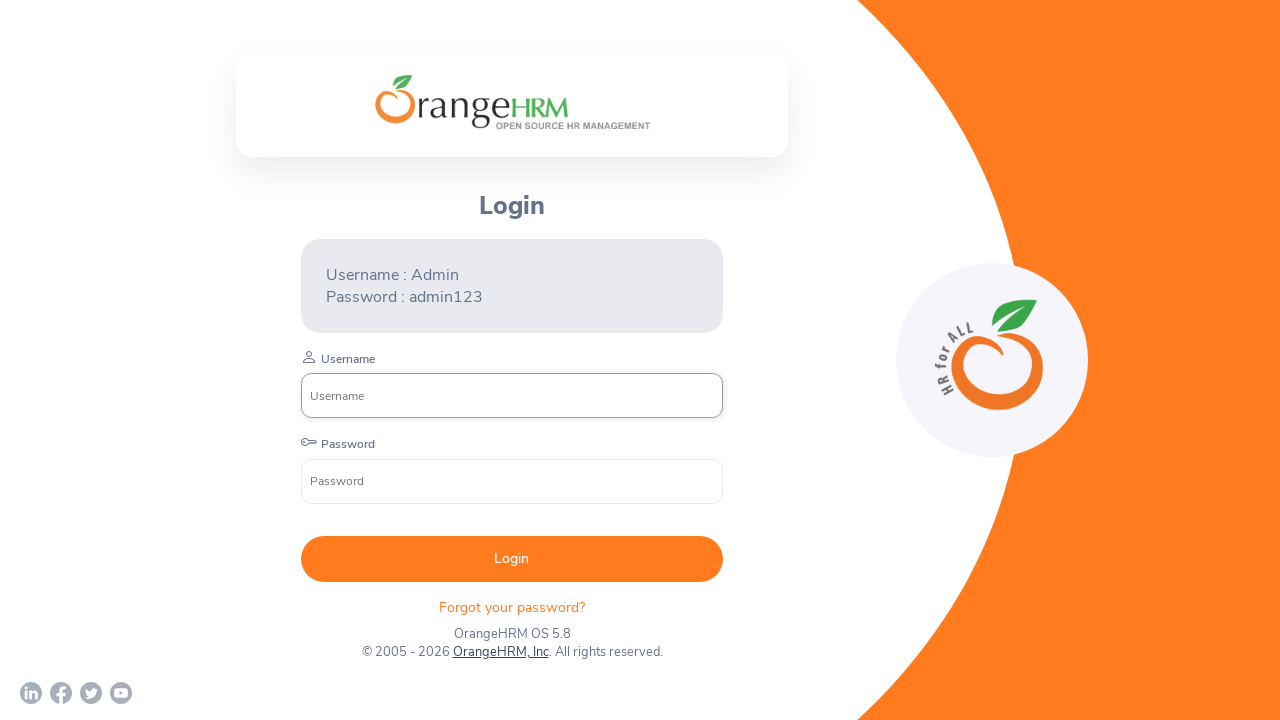